Navigates to the sweets page and verifies that product images are displayed correctly by checking all product cards

Starting URL: https://sweetshop.netlify.app/

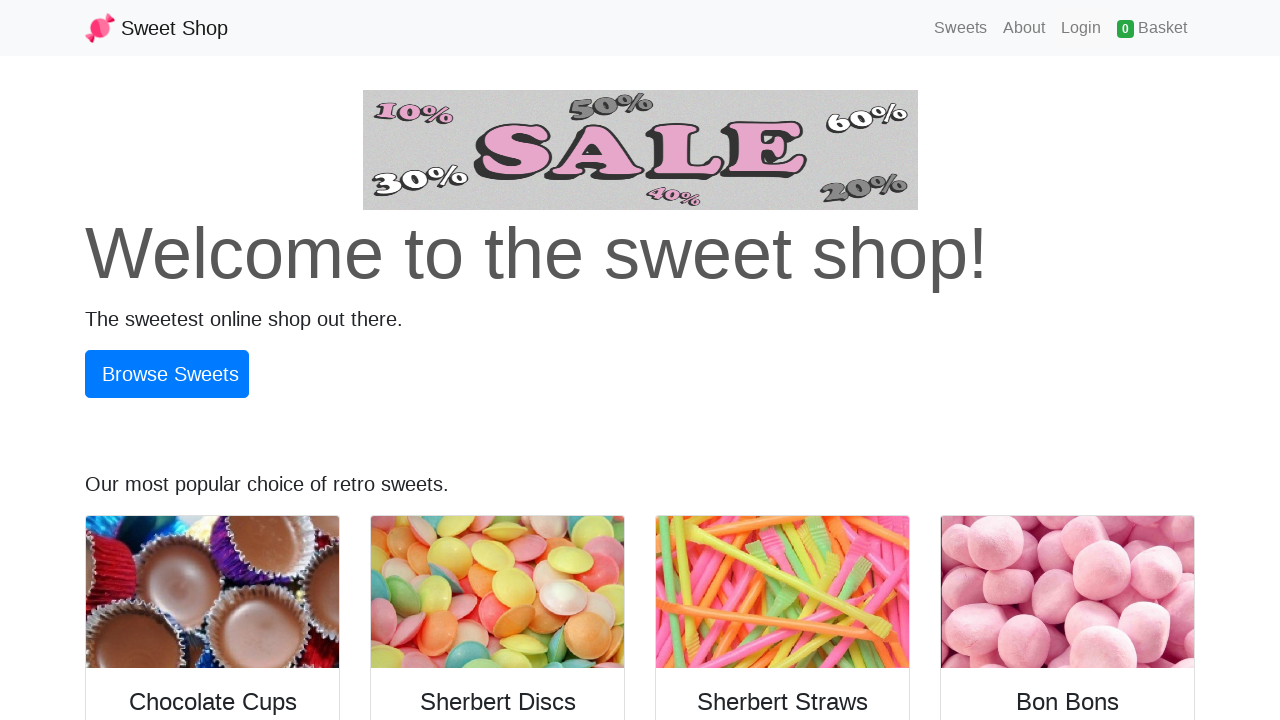

Clicked navbar brand at (156, 28) on .navbar-brand
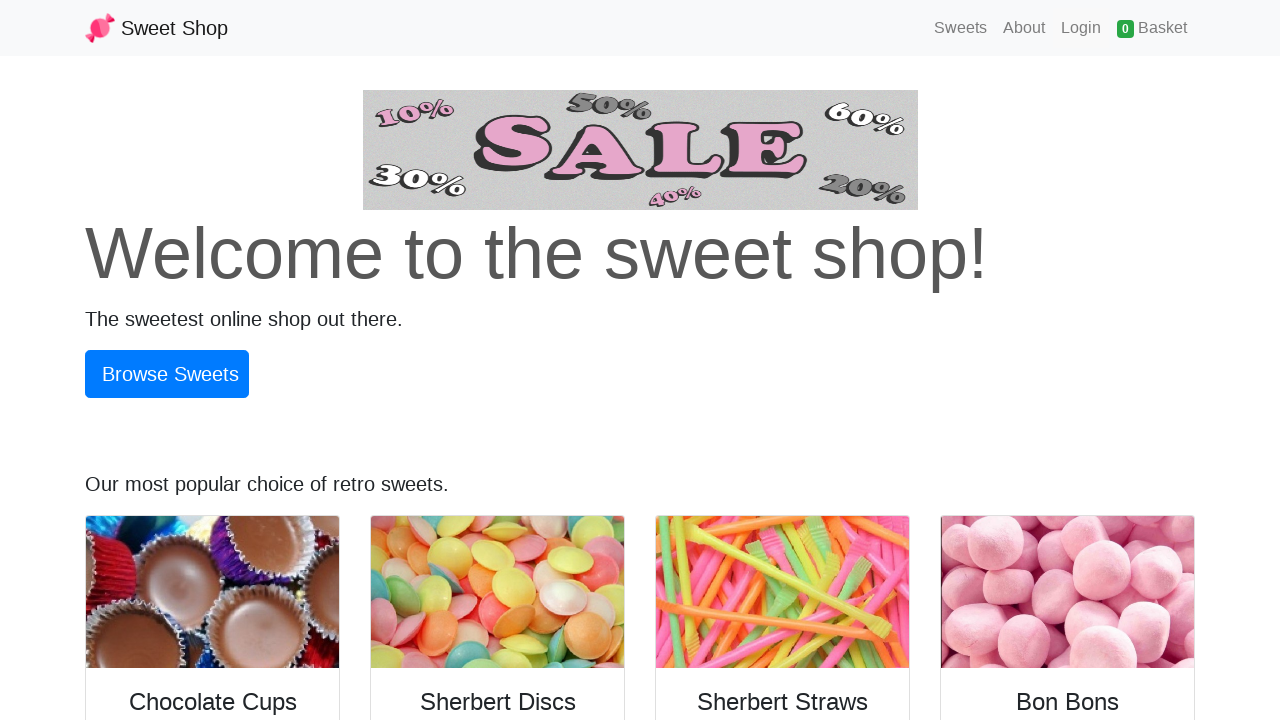

Clicked Sweets link to navigate to sweets page at (961, 28) on text=Sweets
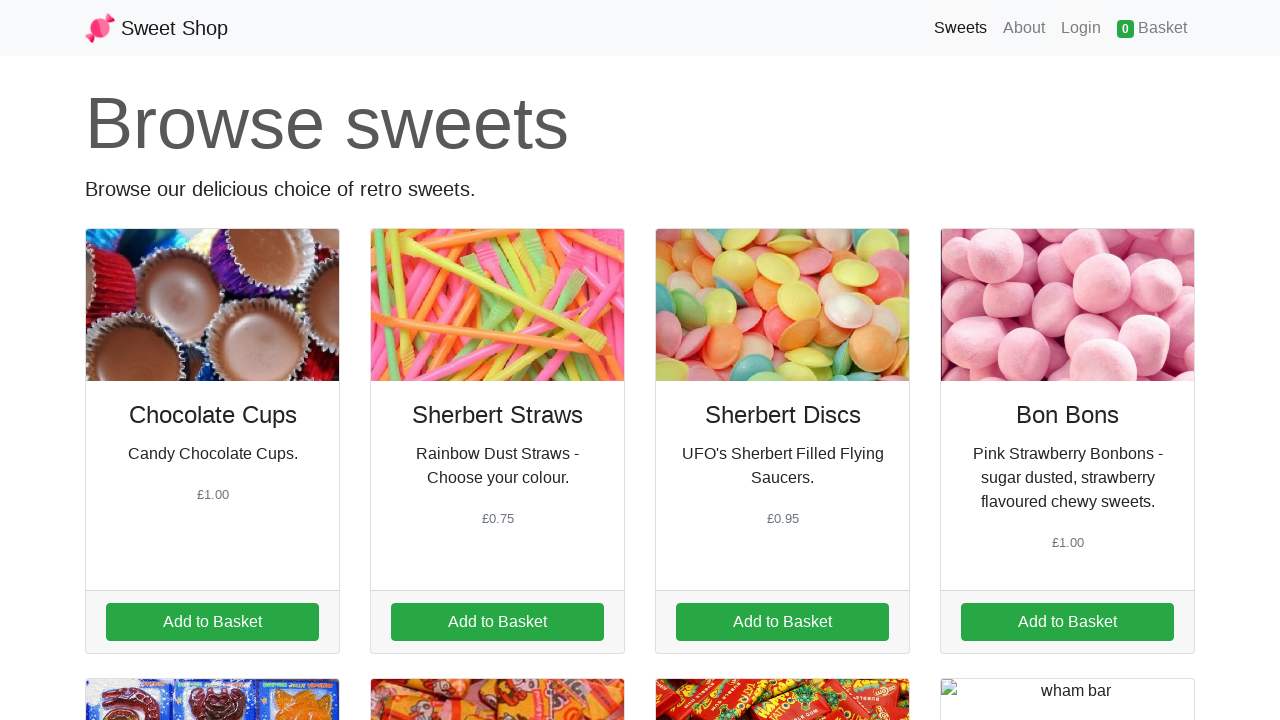

Product cards loaded on sweets page
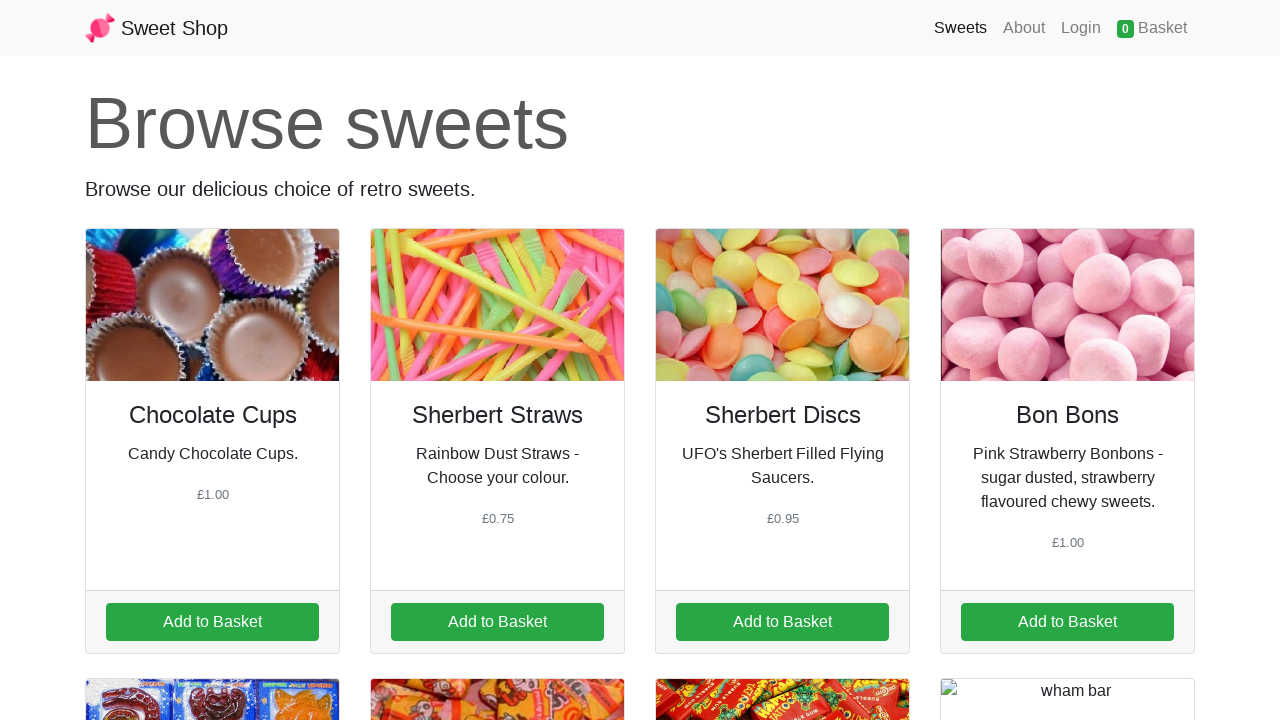

Product images are now visible on all product cards
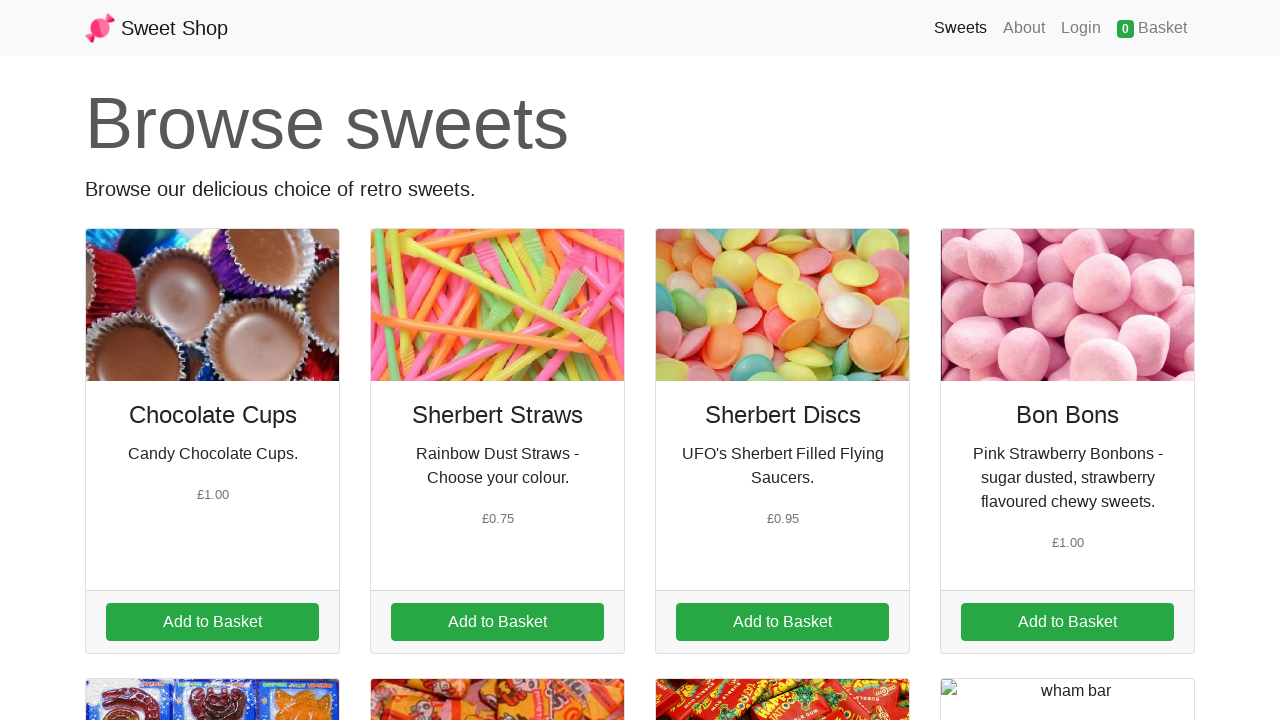

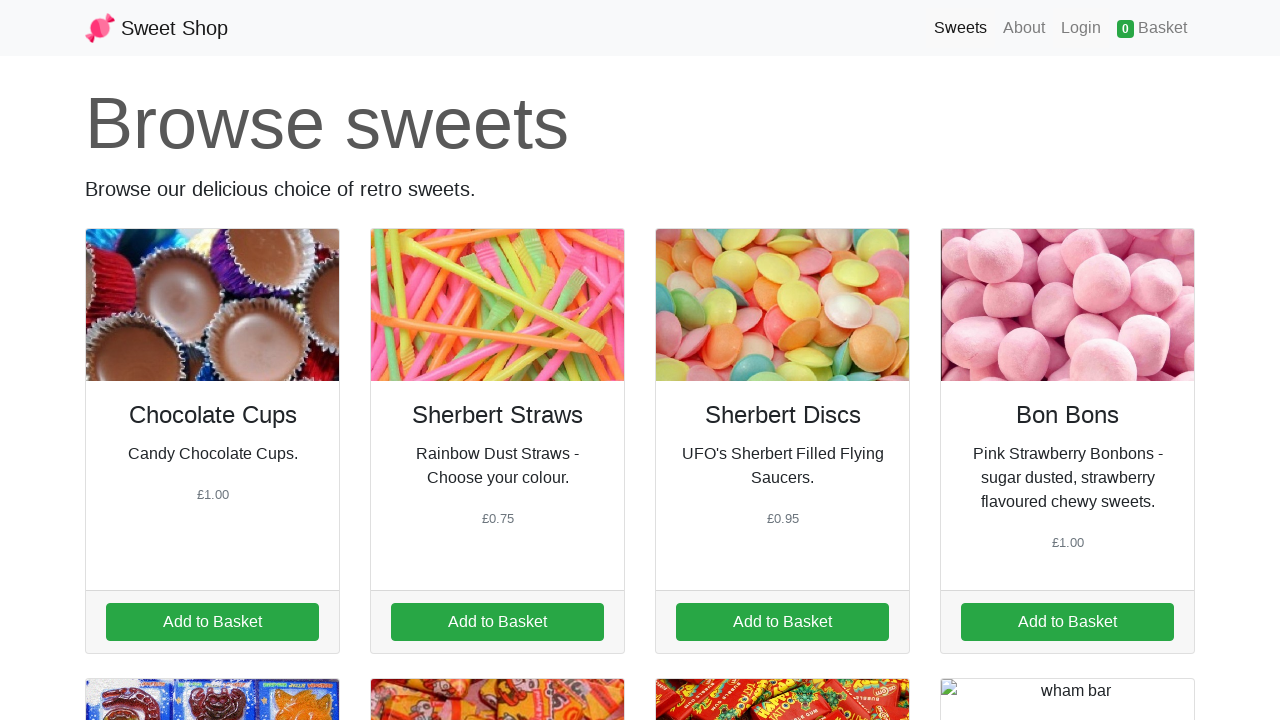